Navigates to the Puma India website homepage and verifies the page loads successfully.

Starting URL: https://in.puma.com/in/en

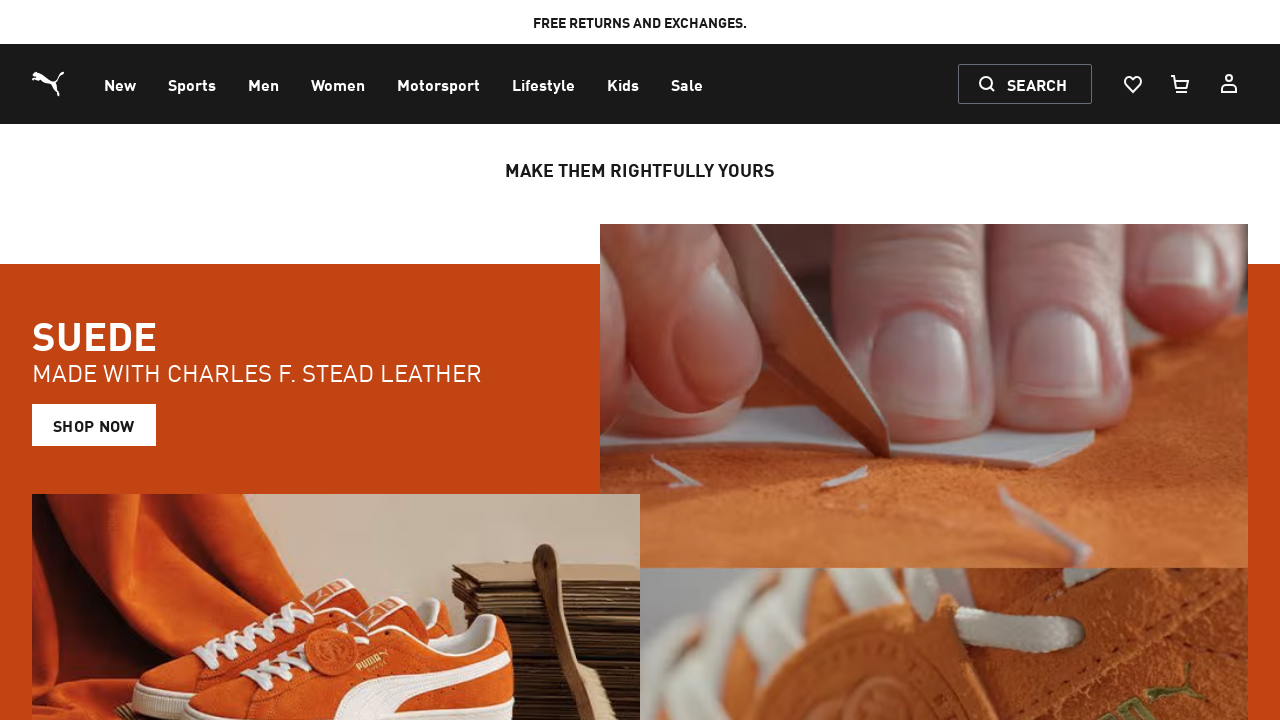

Navigated to Puma India homepage
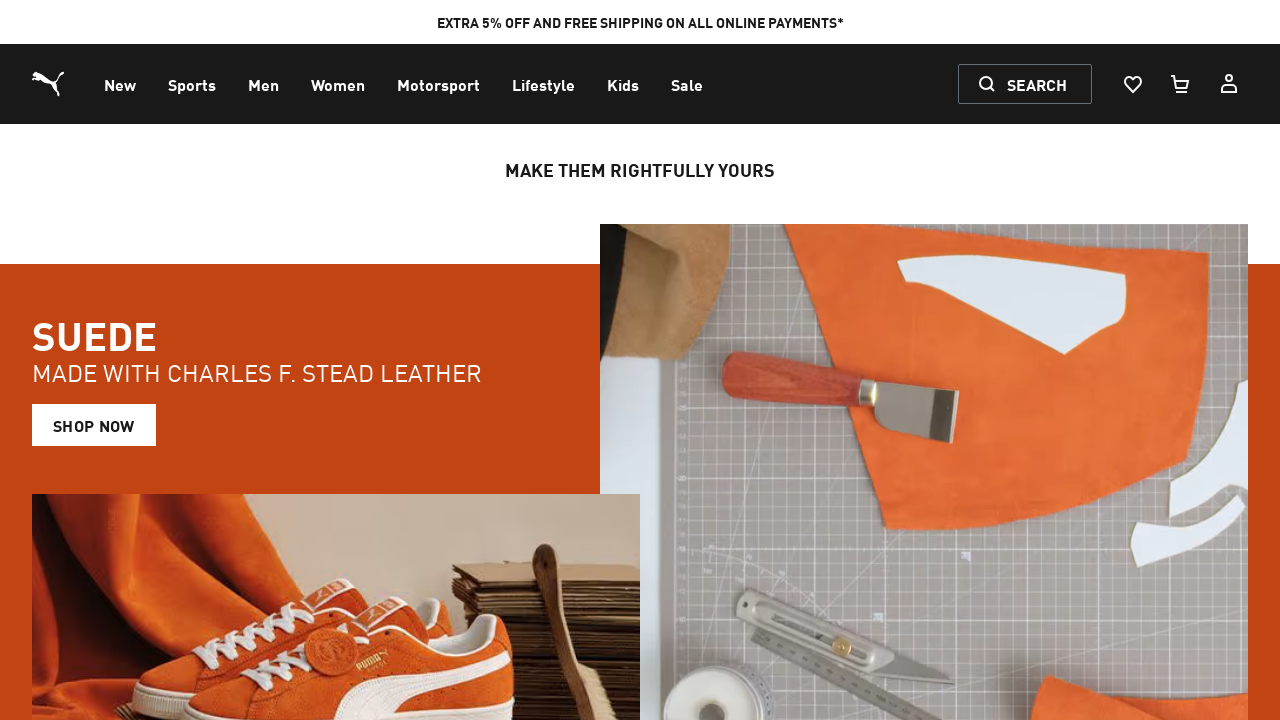

Page DOM content loaded
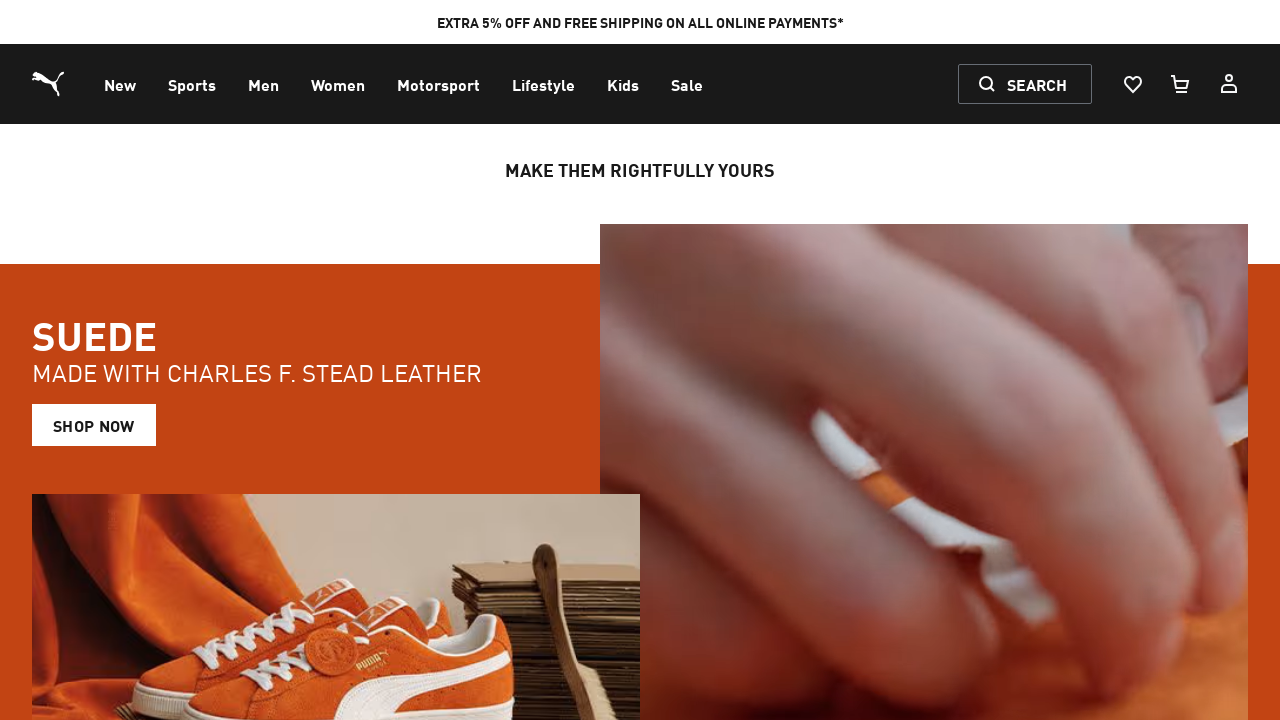

Body element is visible - page loaded successfully
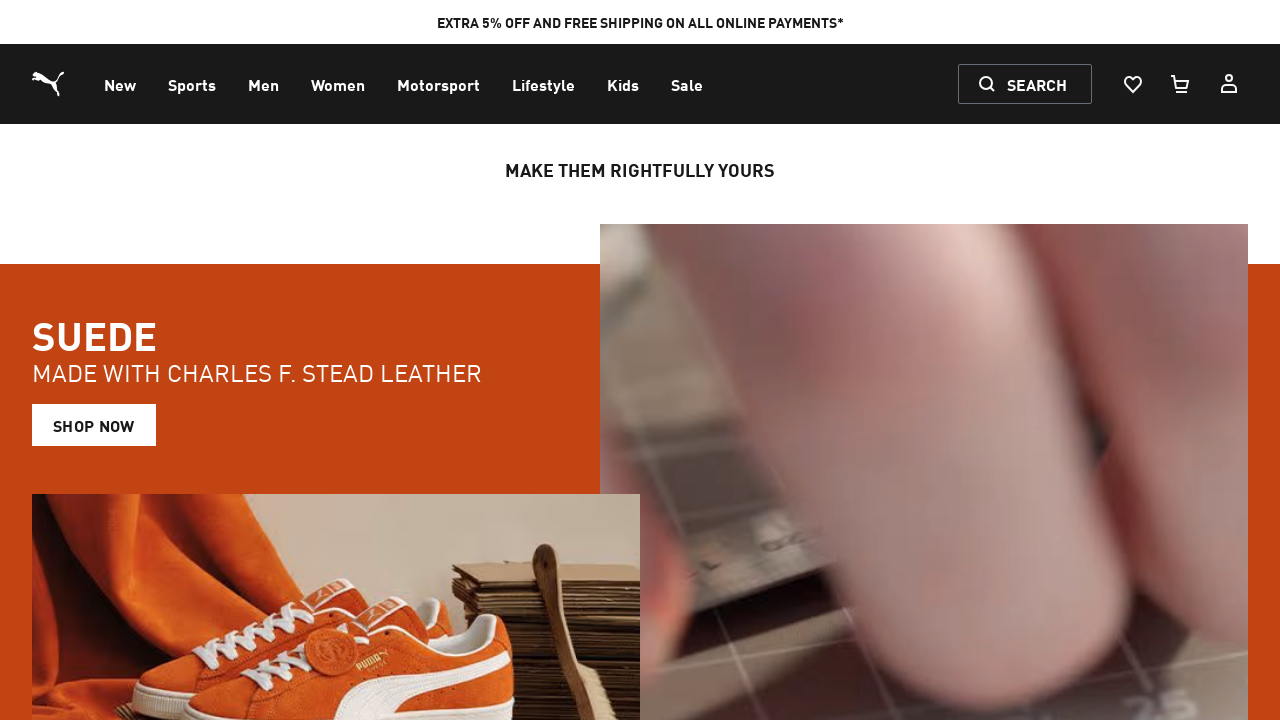

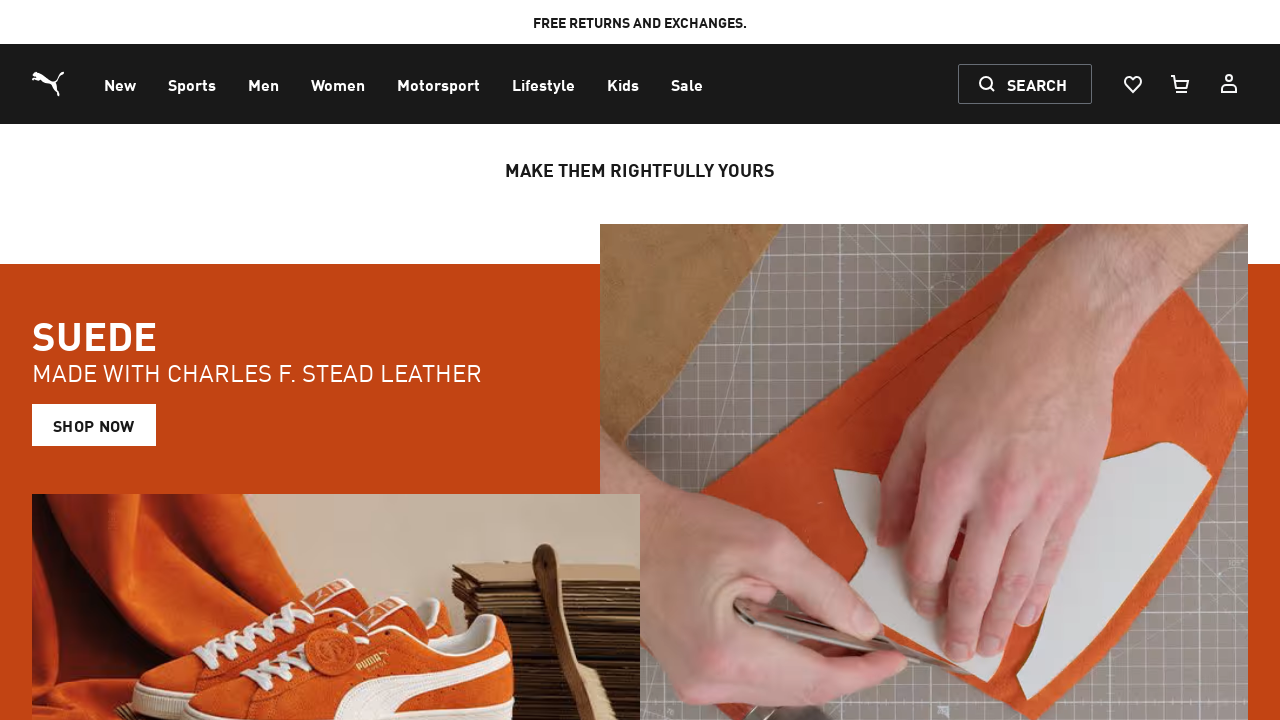